Tests the Peru Ministry of Education resolution search functionality by filling in a resolution number and date range, then submitting the search form.

Starting URL: https://esinad.minedu.gob.pe/e_sinadmed_1/resolucionesexternas/consultanormas.aspx

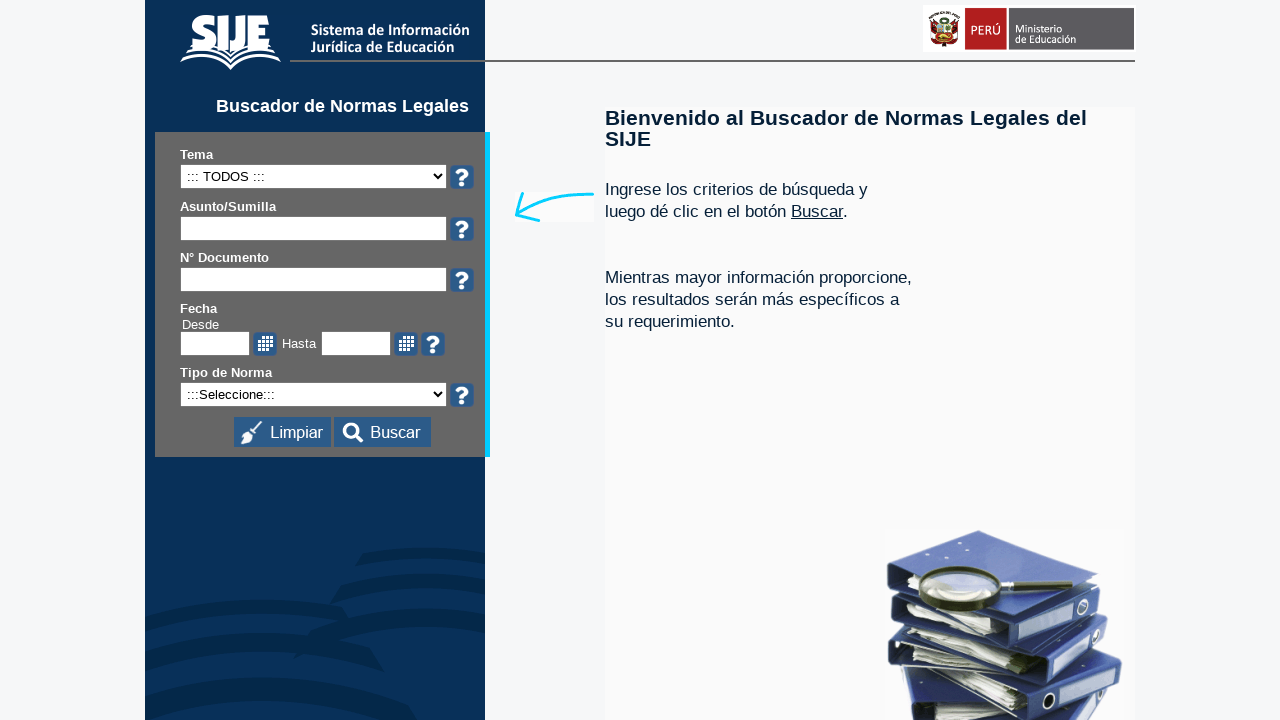

Filled resolution number field with '077-2025-MINEDU' on #ctl00_ContentPlaceHolder1_txtNumResol
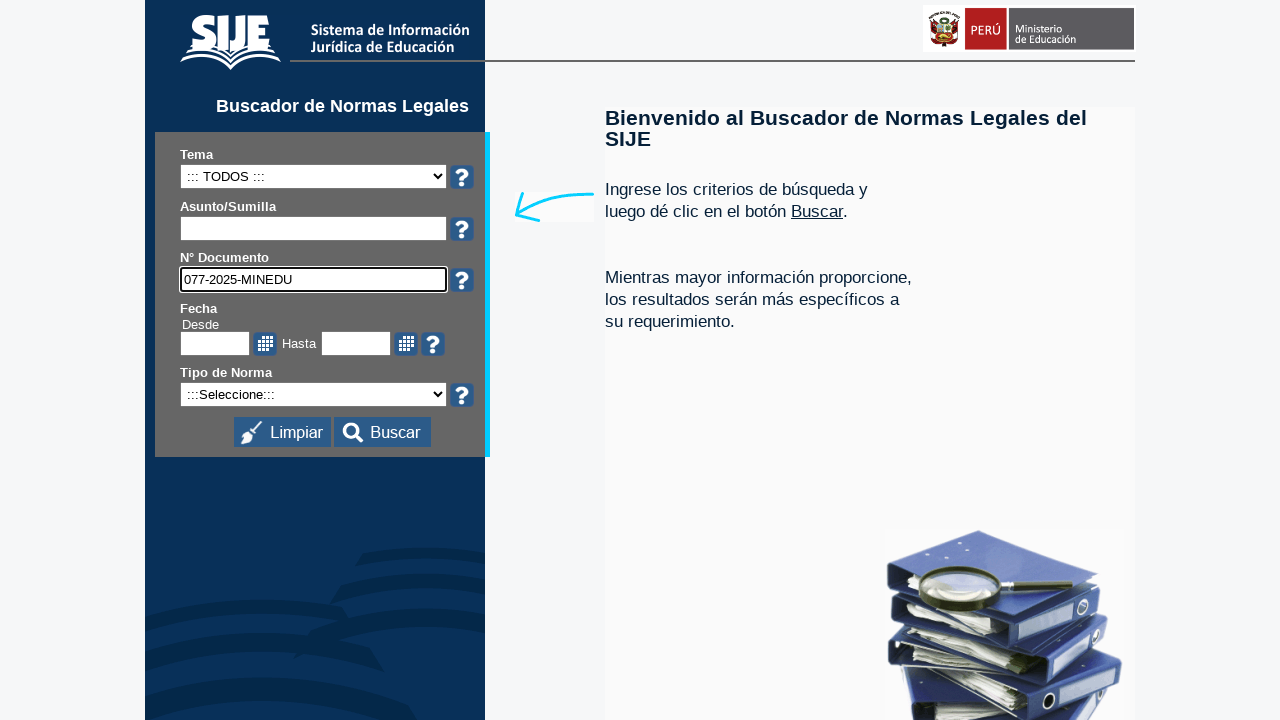

Filled start date field with '01/02/2025' on #ctl00_ContentPlaceHolder1_txtFechaDesde
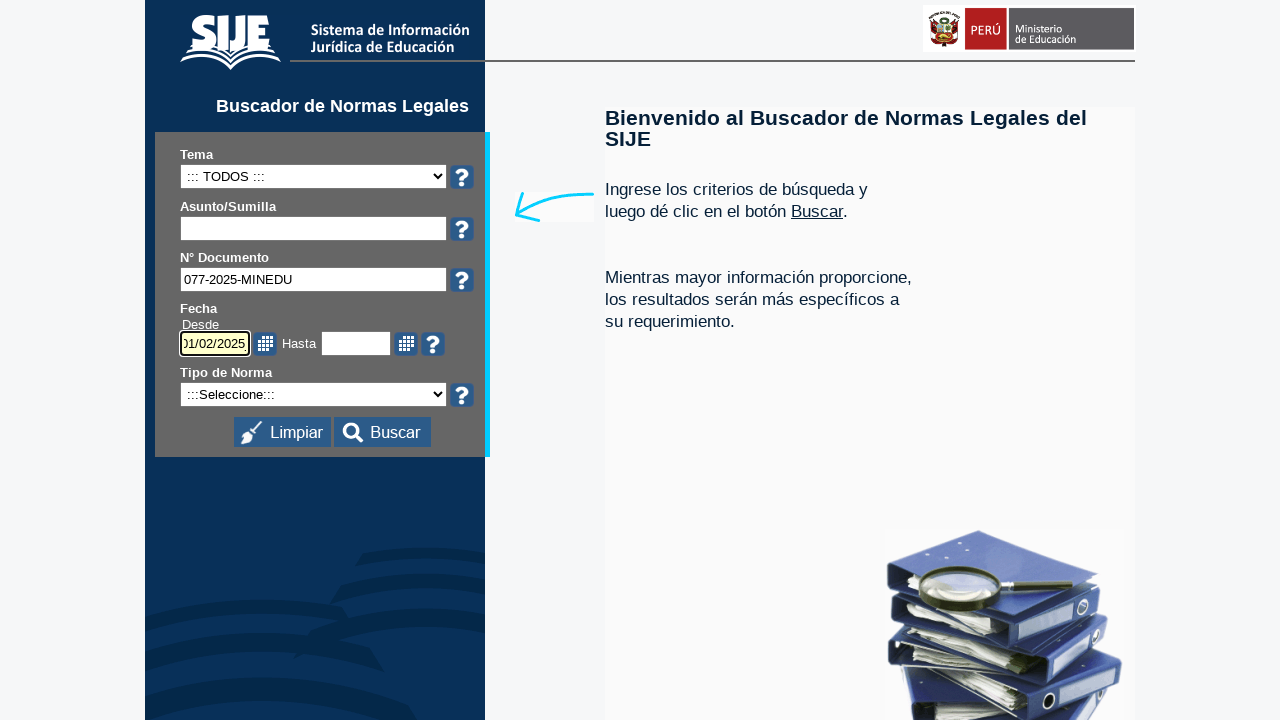

Filled end date field with '28/05/2025' on #ctl00_ContentPlaceHolder1_txtFechaHasta
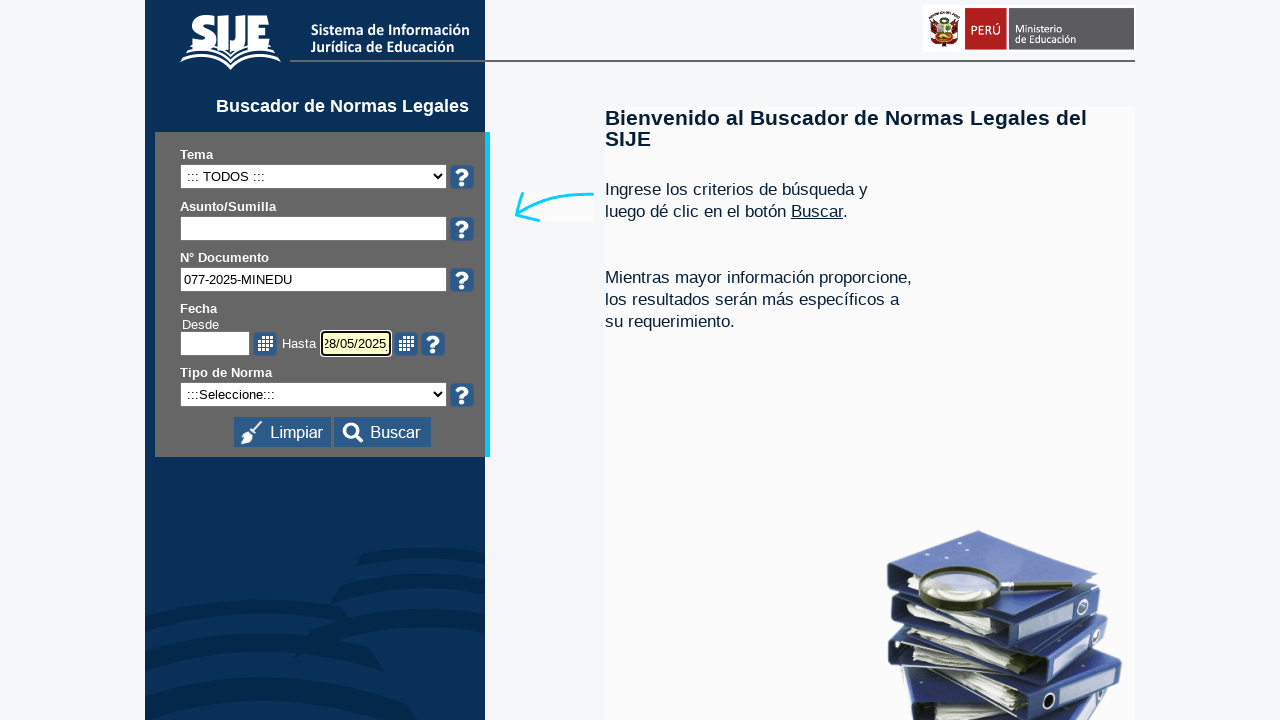

Clicked search button to submit resolution search form at (382, 432) on #ctl00_ContentPlaceHolder1_ibtnBuscar
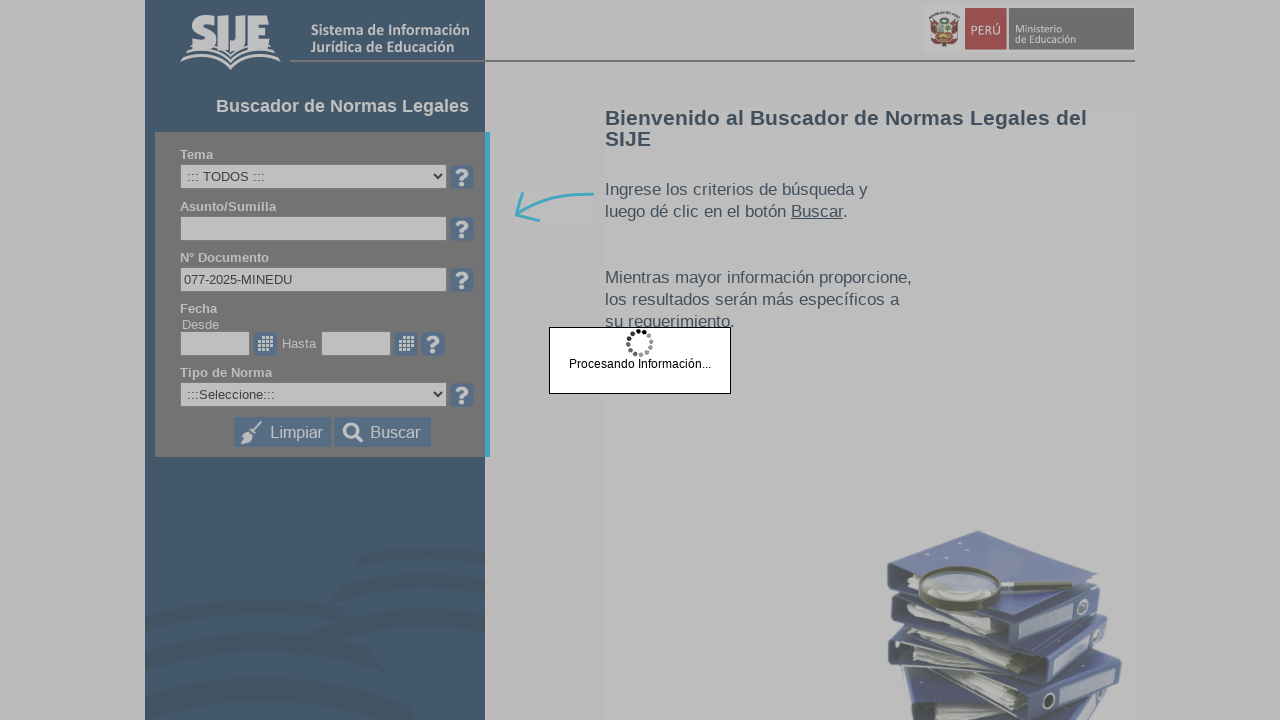

Waited 3 seconds for search results to load
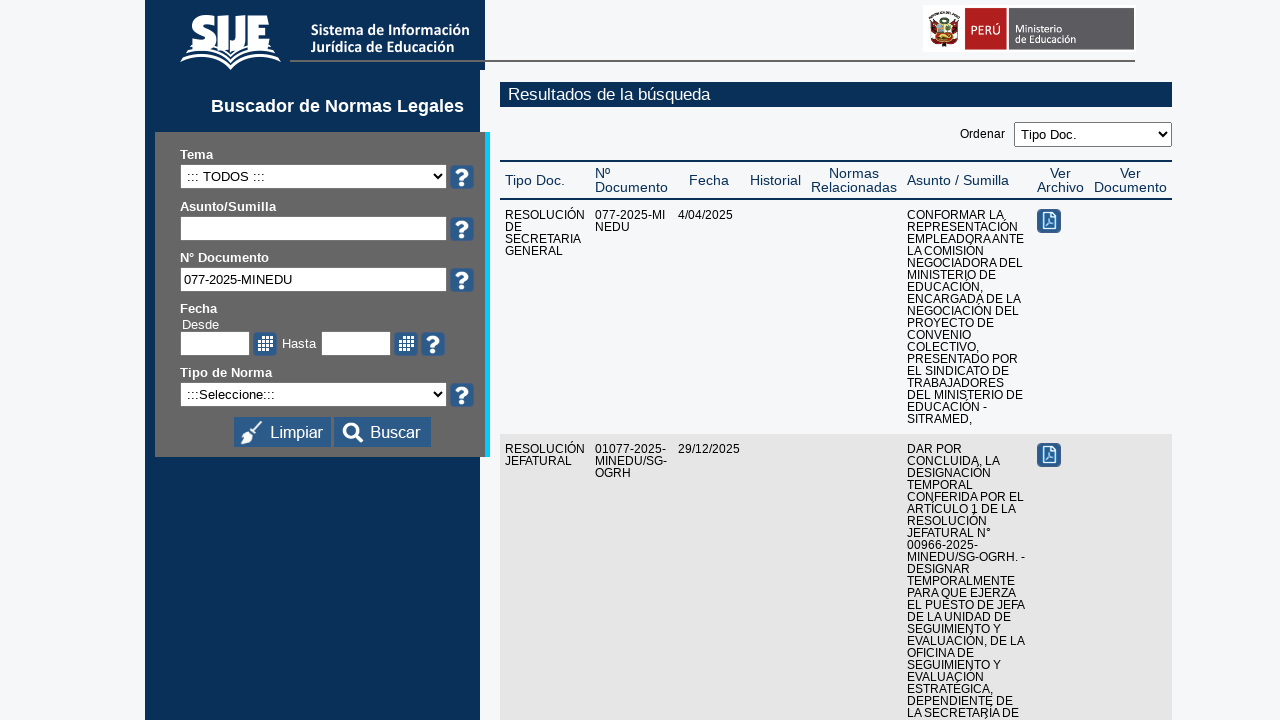

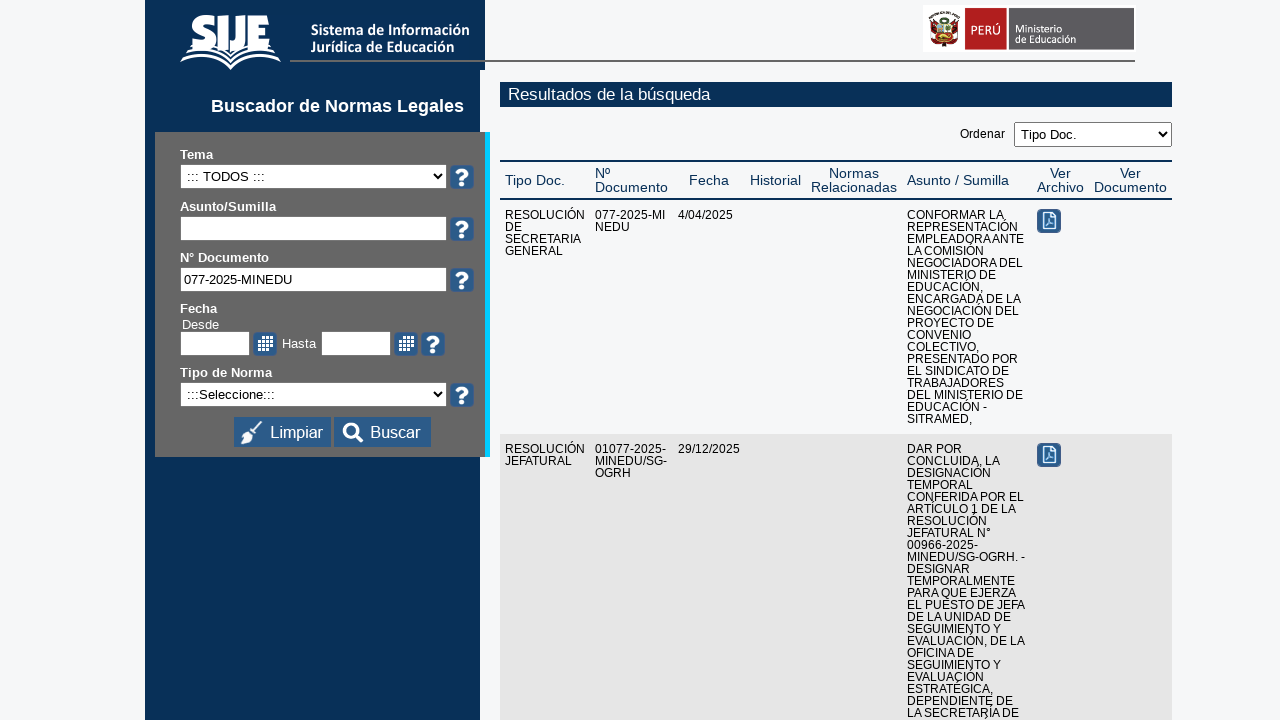